Loads the DuckDuckGo homepage and verifies the page loads successfully

Starting URL: https://duckduckgo.com/

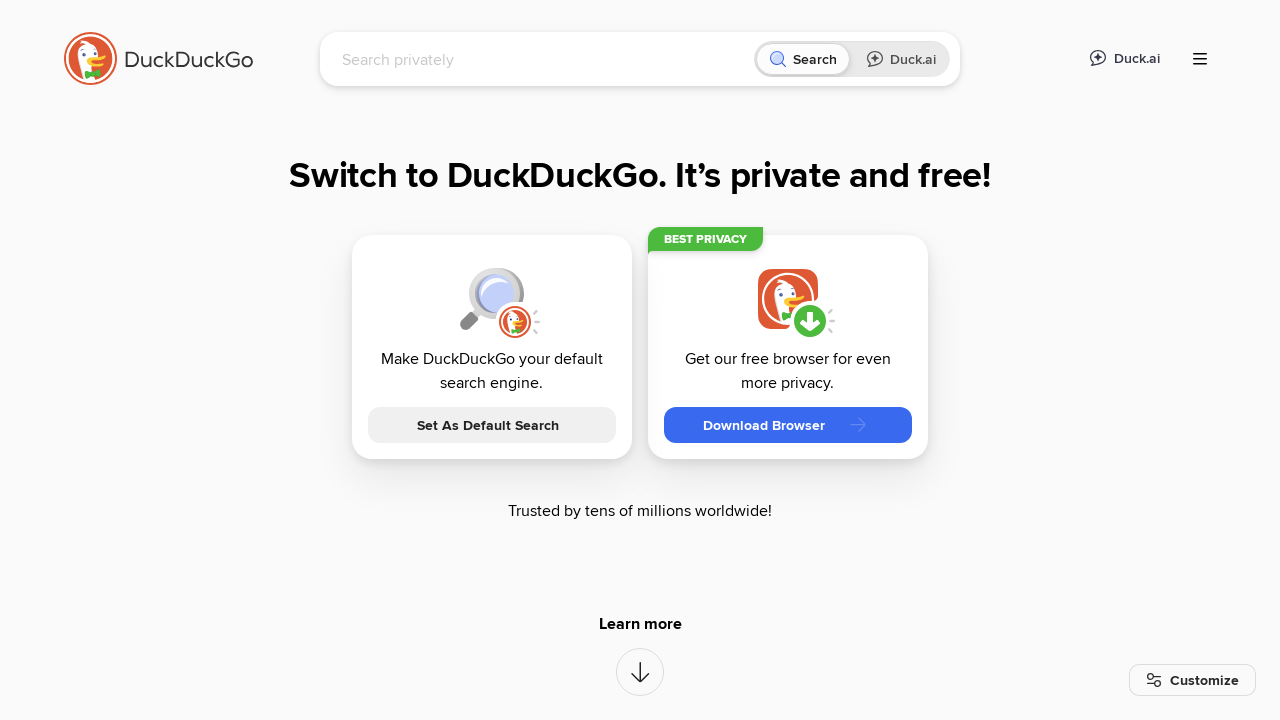

Waited for DuckDuckGo homepage to load (domcontentloaded state)
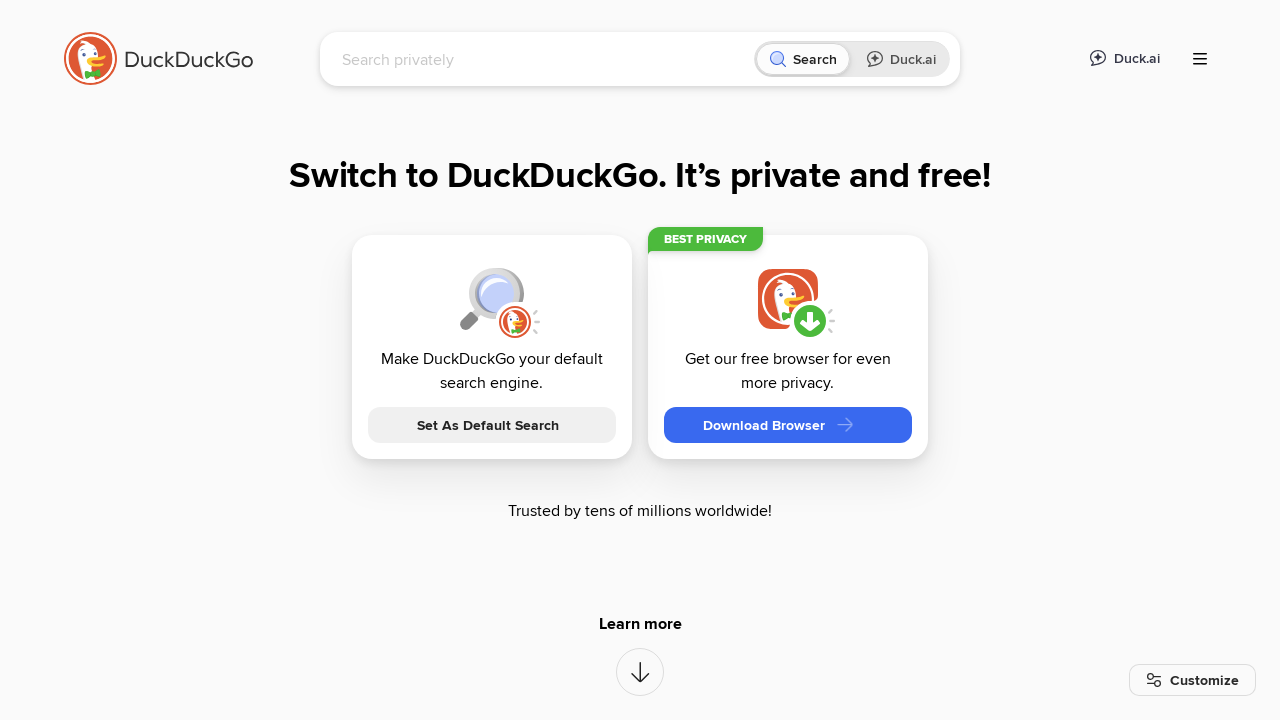

Verified page title contains 'DuckDuckGo'
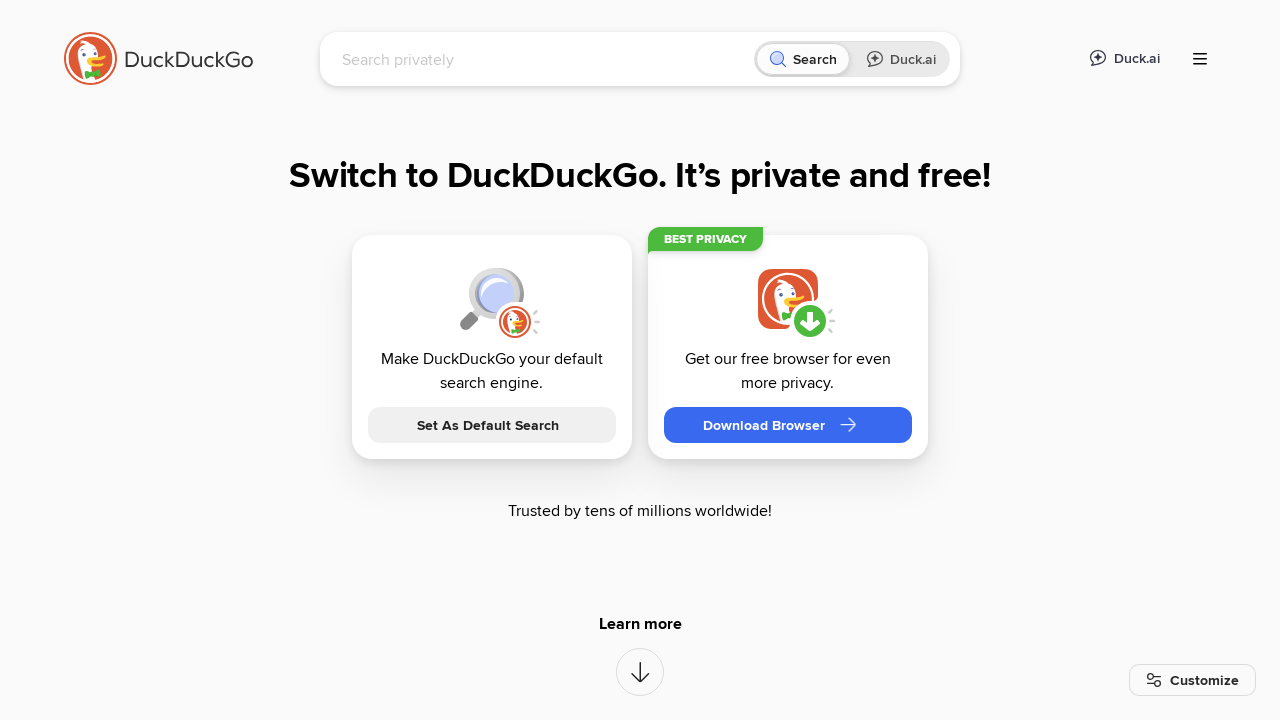

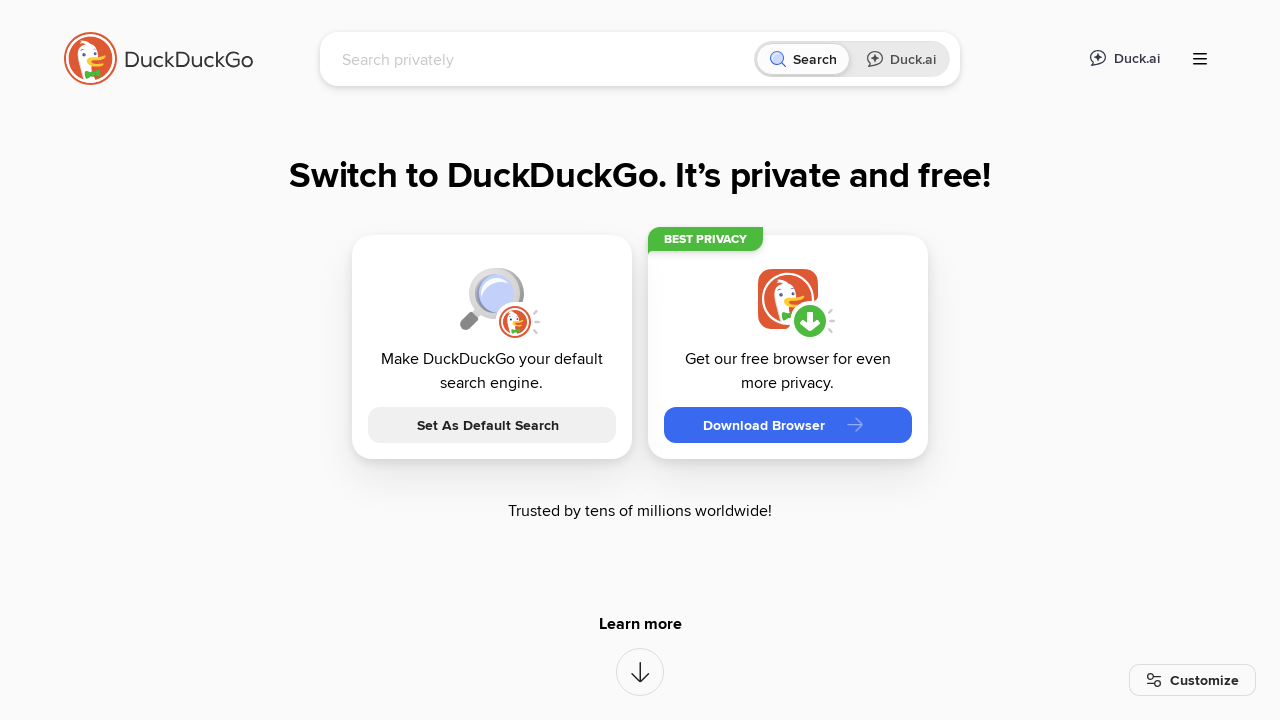